Tests a registration form by filling in an address field and selecting a radio button option on a demo automation testing site.

Starting URL: http://demo.automationtesting.in/Register.html

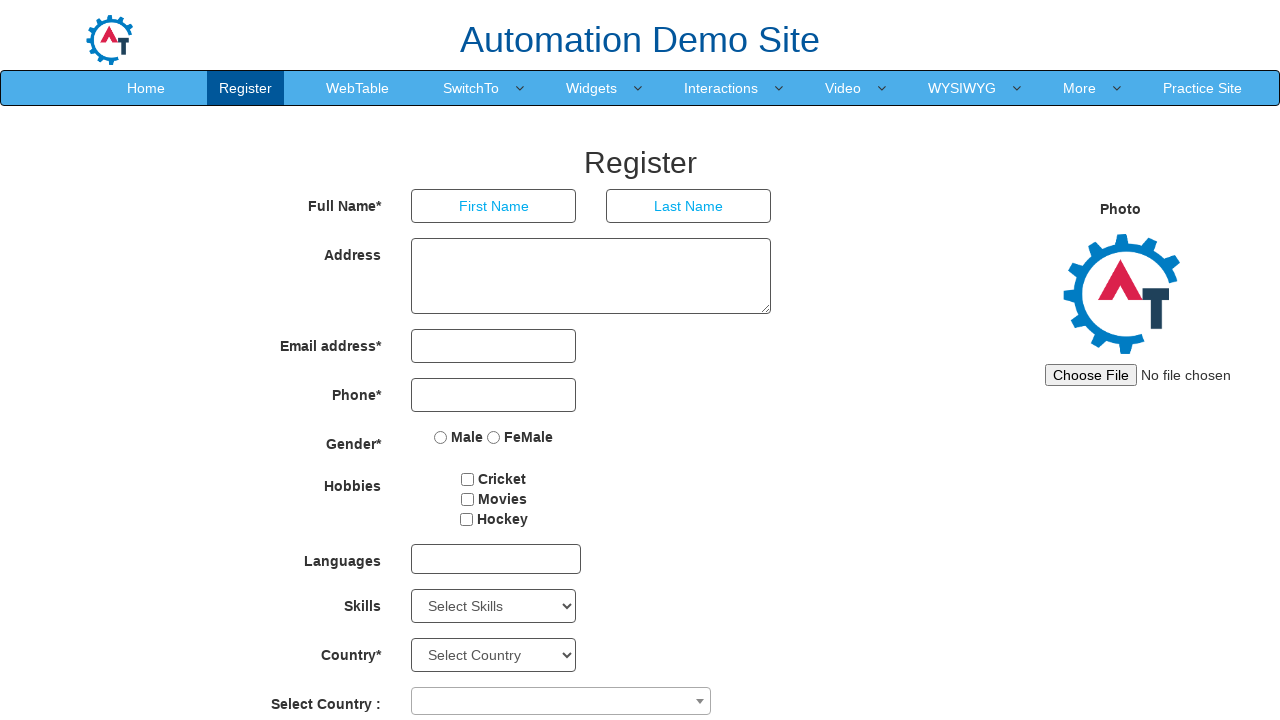

Filled address field with 'Yamuna007' on textarea[ng-model='Adress']
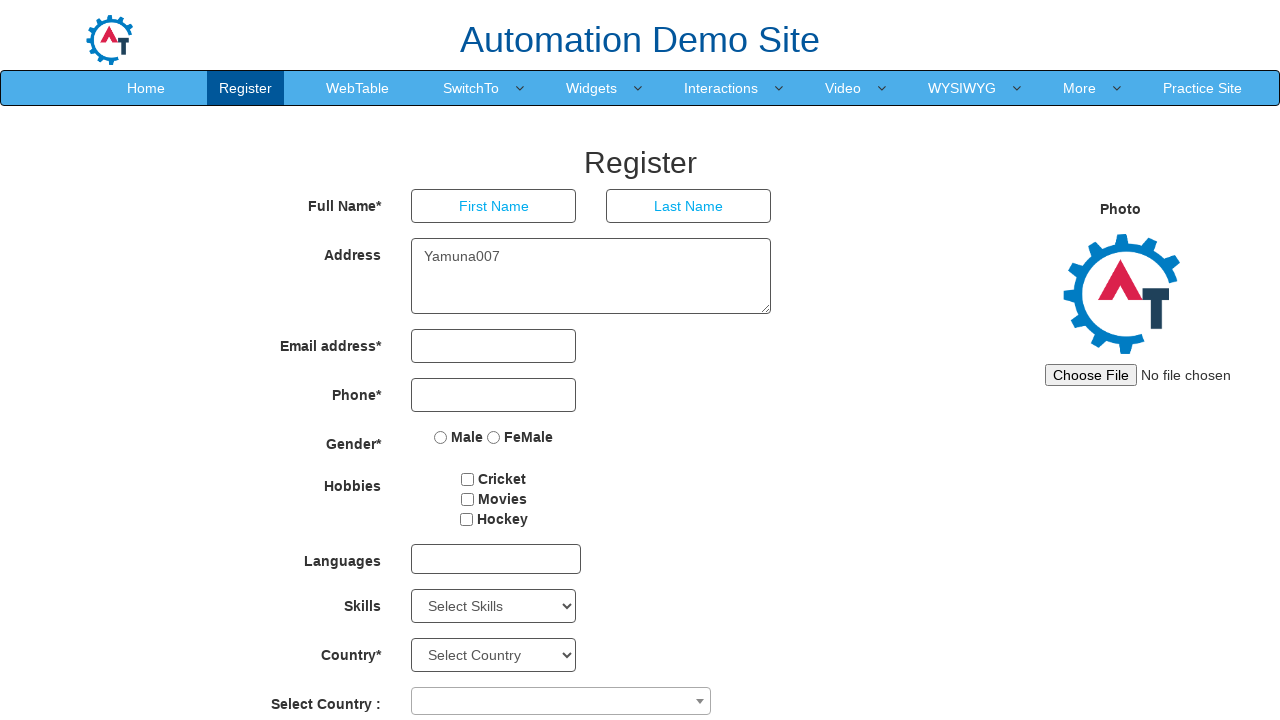

Selected first radio button option at (441, 437) on input[name='radiooptions'] >> nth=0
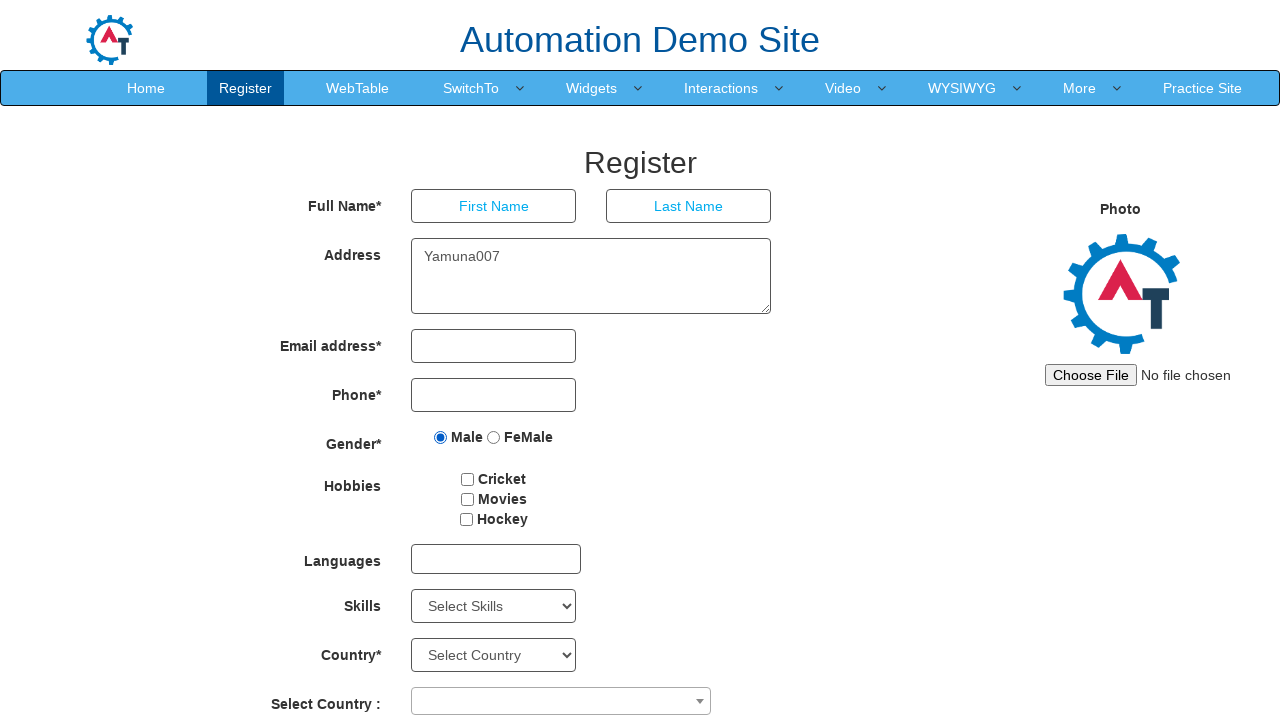

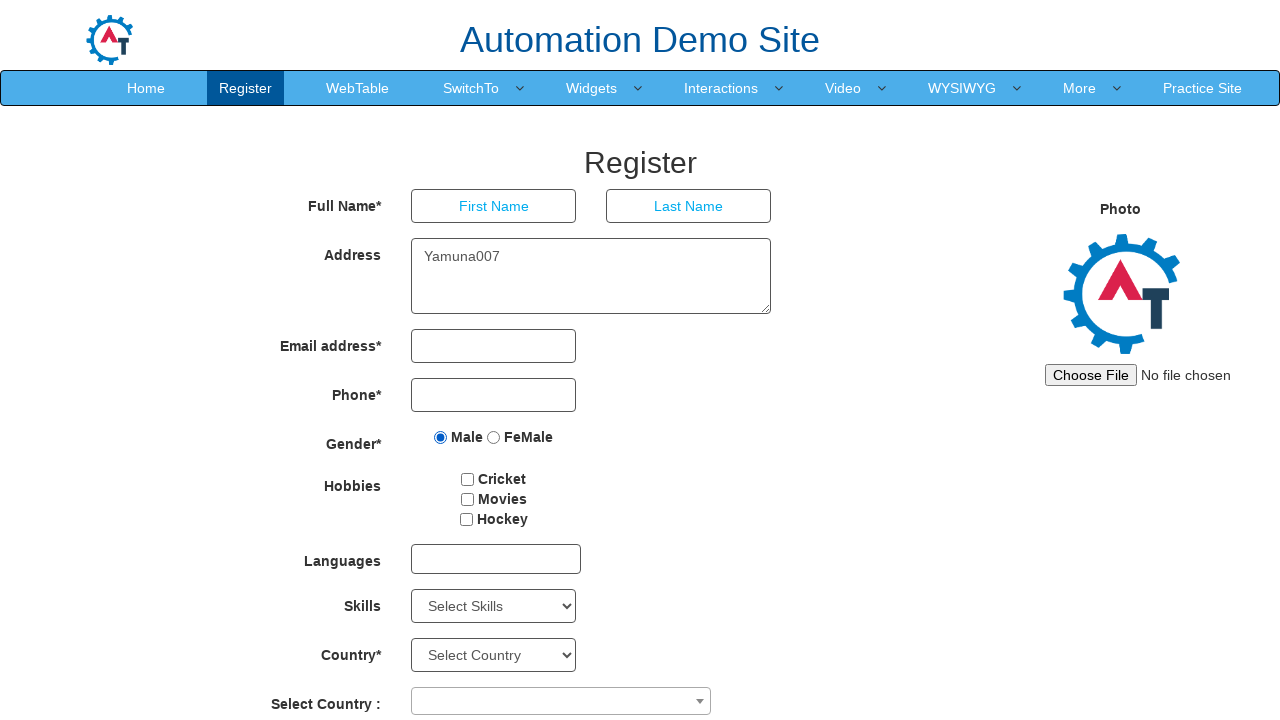